Tests handling of a JavaScript alert dialog by clicking a button that triggers an alert and accepting it

Starting URL: https://testautomationpractice.blogspot.com/

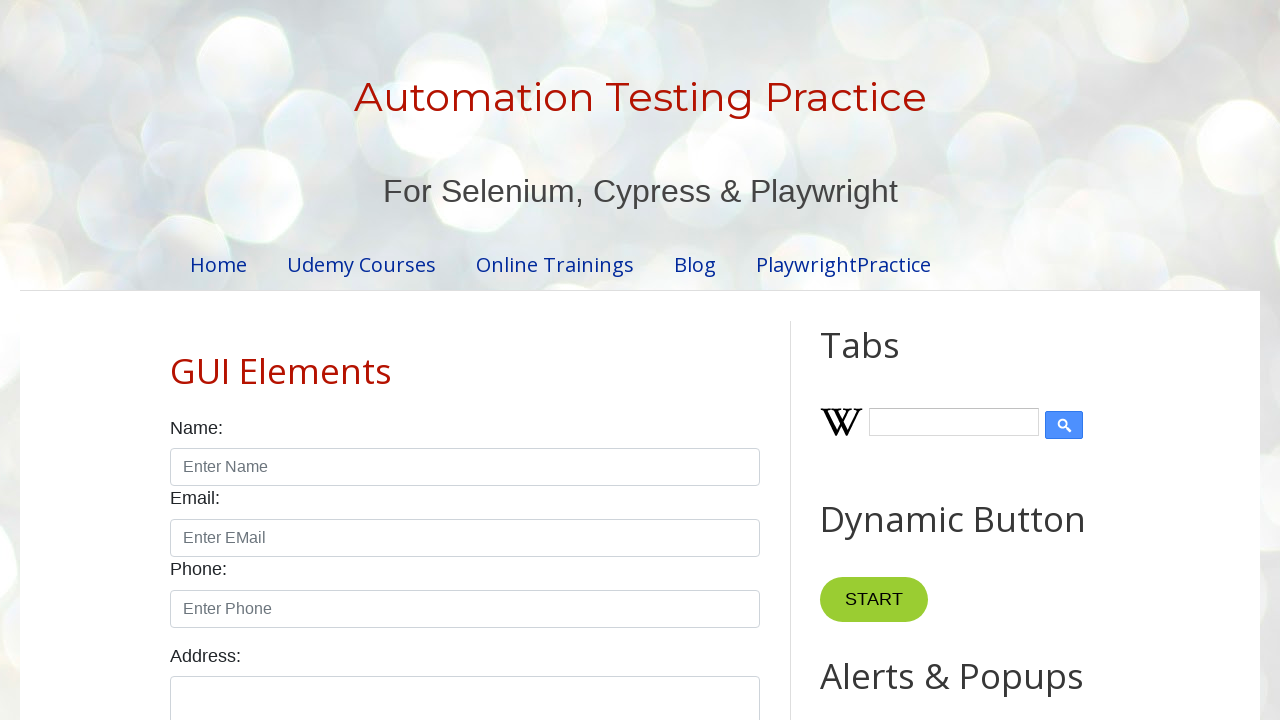

Accepted the alert dialog
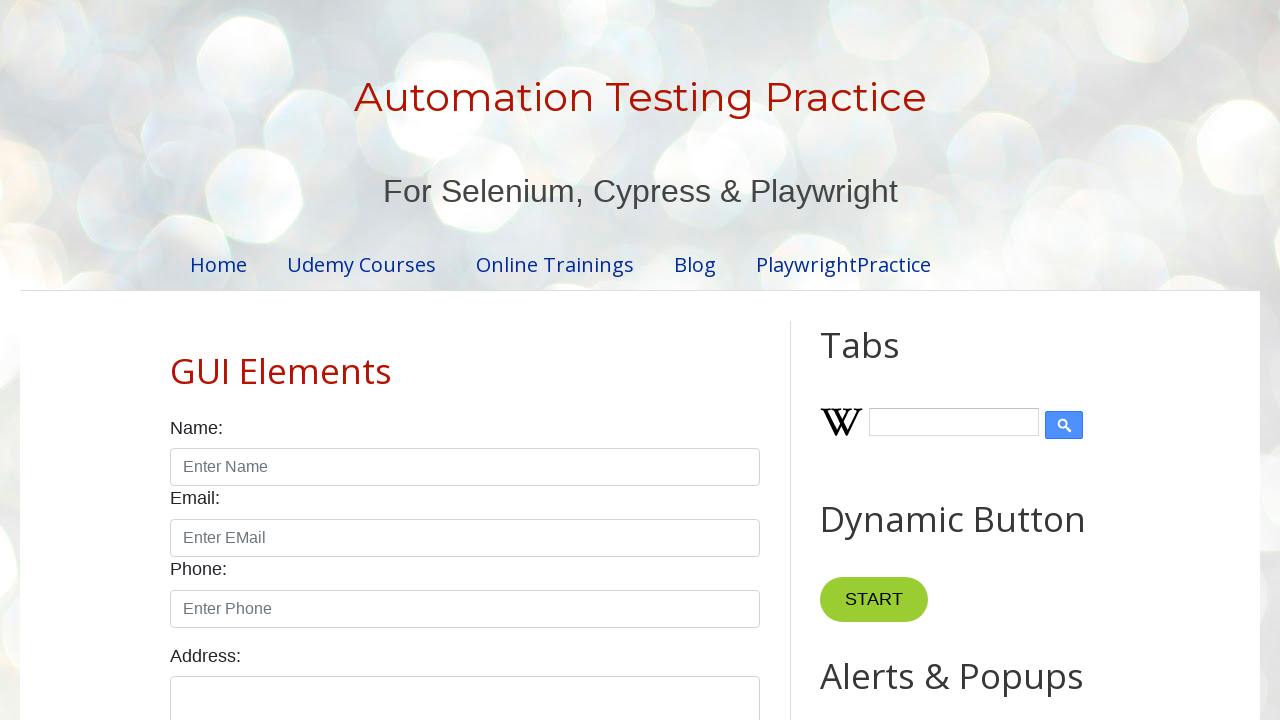

Clicked the alert button to trigger the dialog at (888, 361) on xpath=//button[@id='alertBtn']
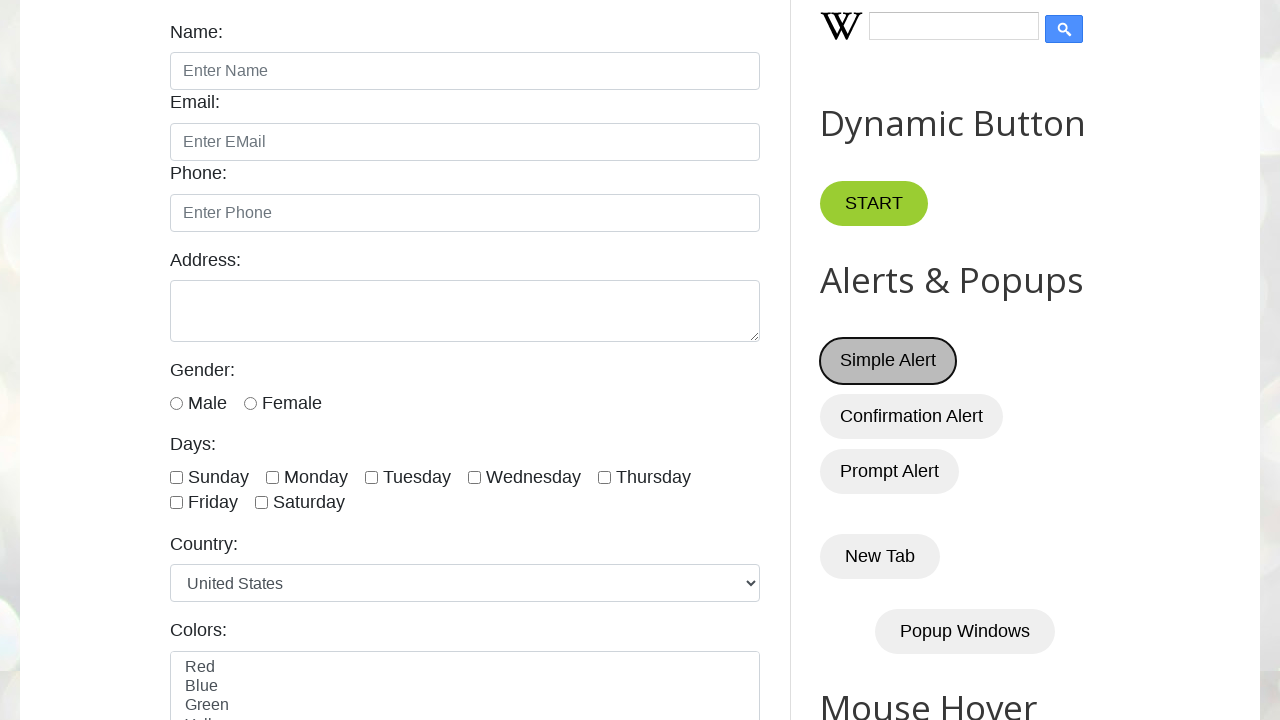

Waited for dialog processing to complete
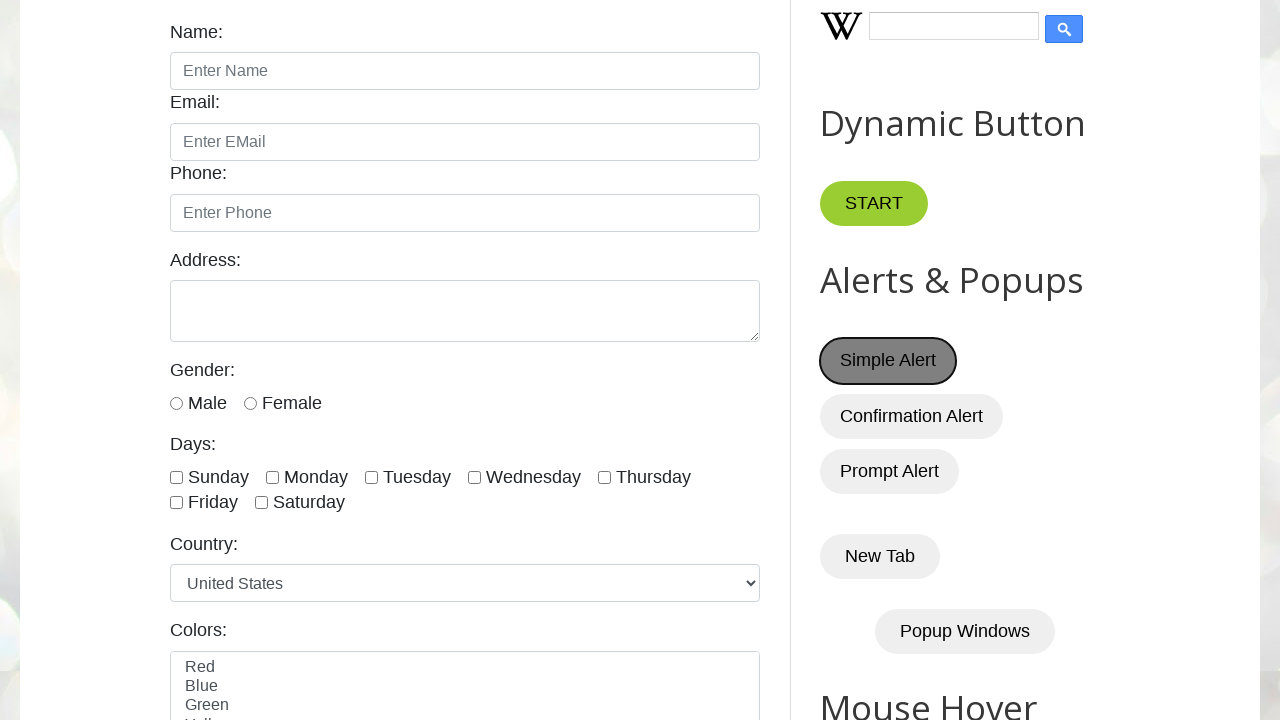

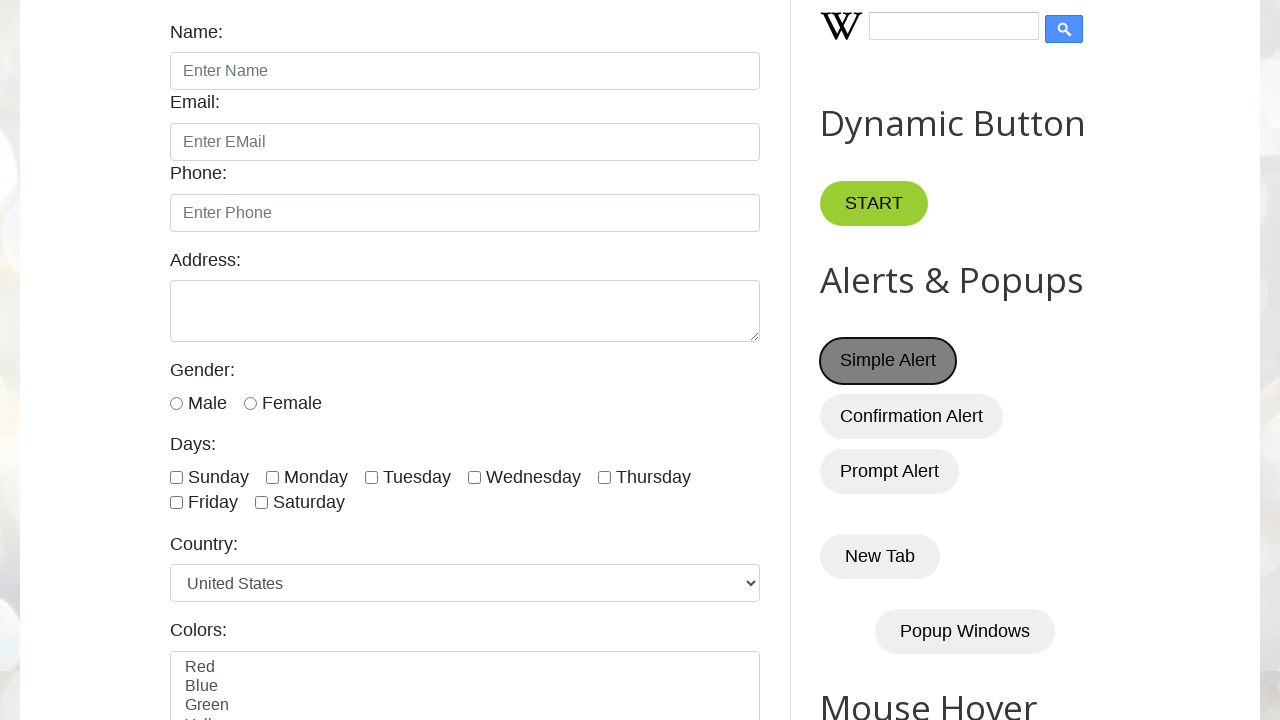